Tests the product selection and add-to-cart functionality on demoblaze.com by selecting products from different categories and adding them to the shopping cart, handling the confirmation alert.

Starting URL: https://www.demoblaze.com/index.html

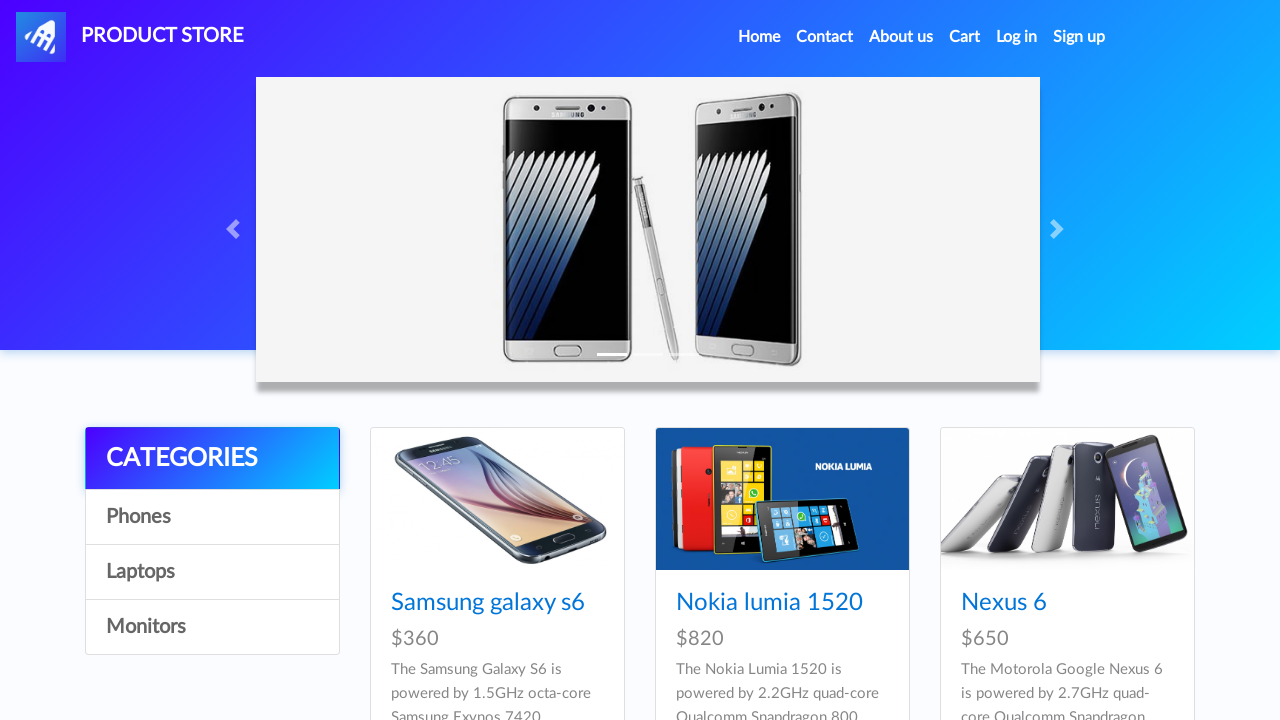

Clicked on Phones category at (212, 517) on xpath=//a[text()='Phones']
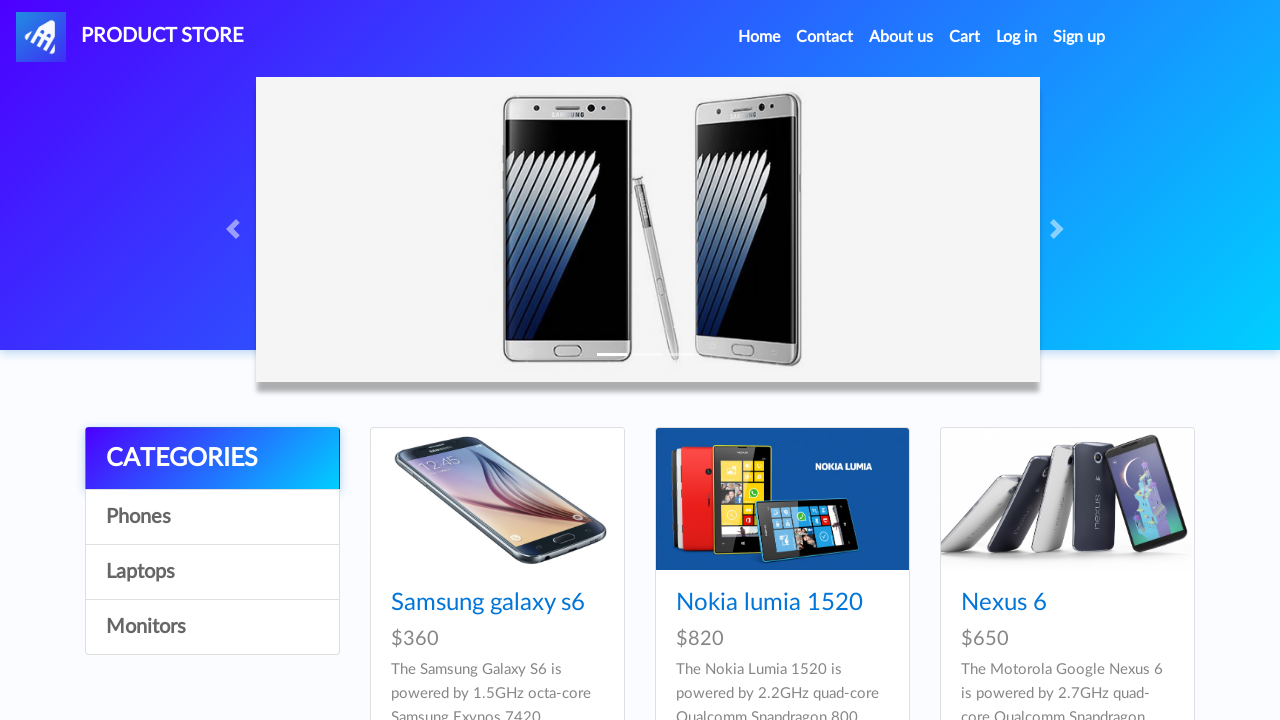

Waited for products to load
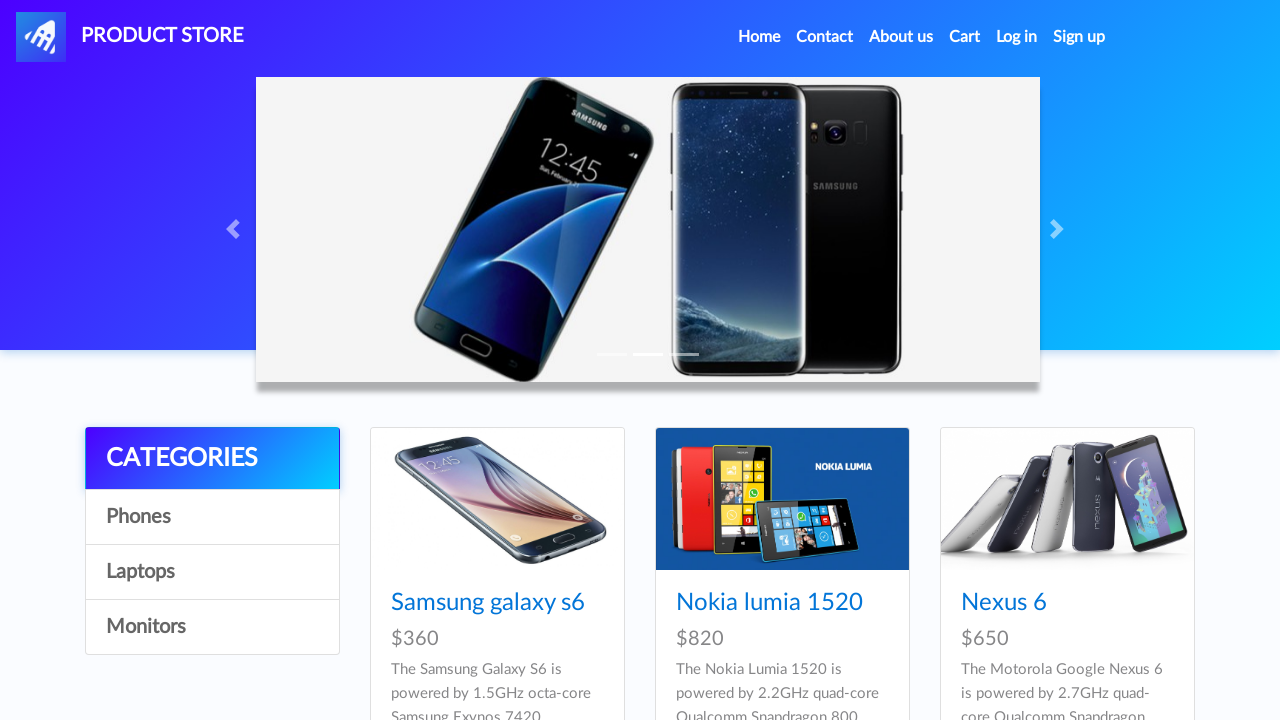

Clicked on Samsung galaxy s6 product at (488, 603) on xpath=//a[text()='Samsung galaxy s6']
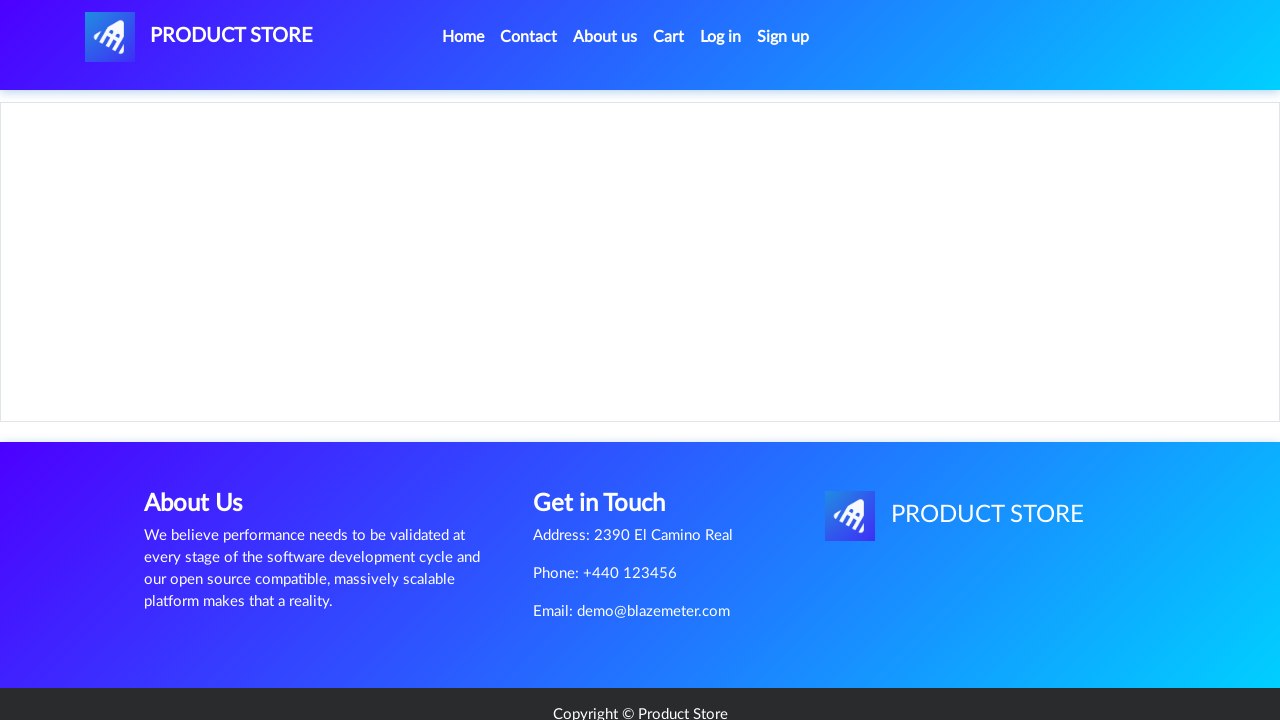

Product page loaded with Add to cart button
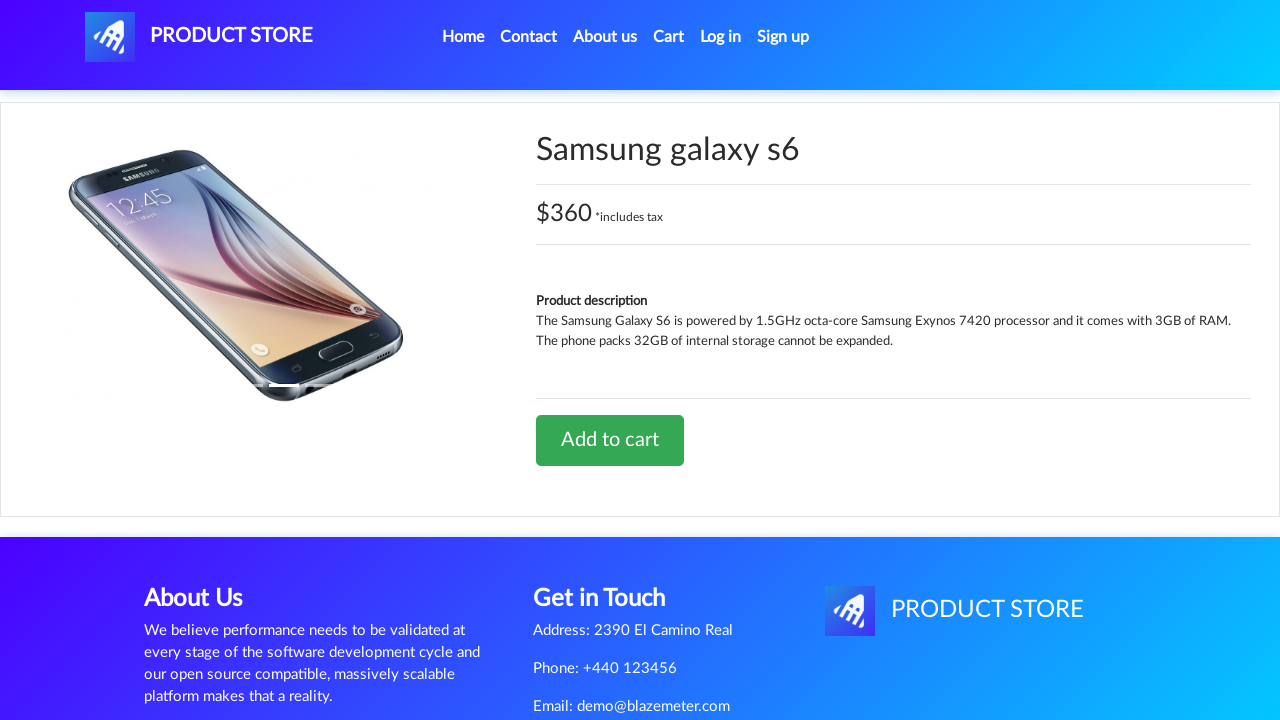

Clicked Add to cart button for Samsung galaxy s6 at (610, 440) on xpath=//a[text()='Add to cart']
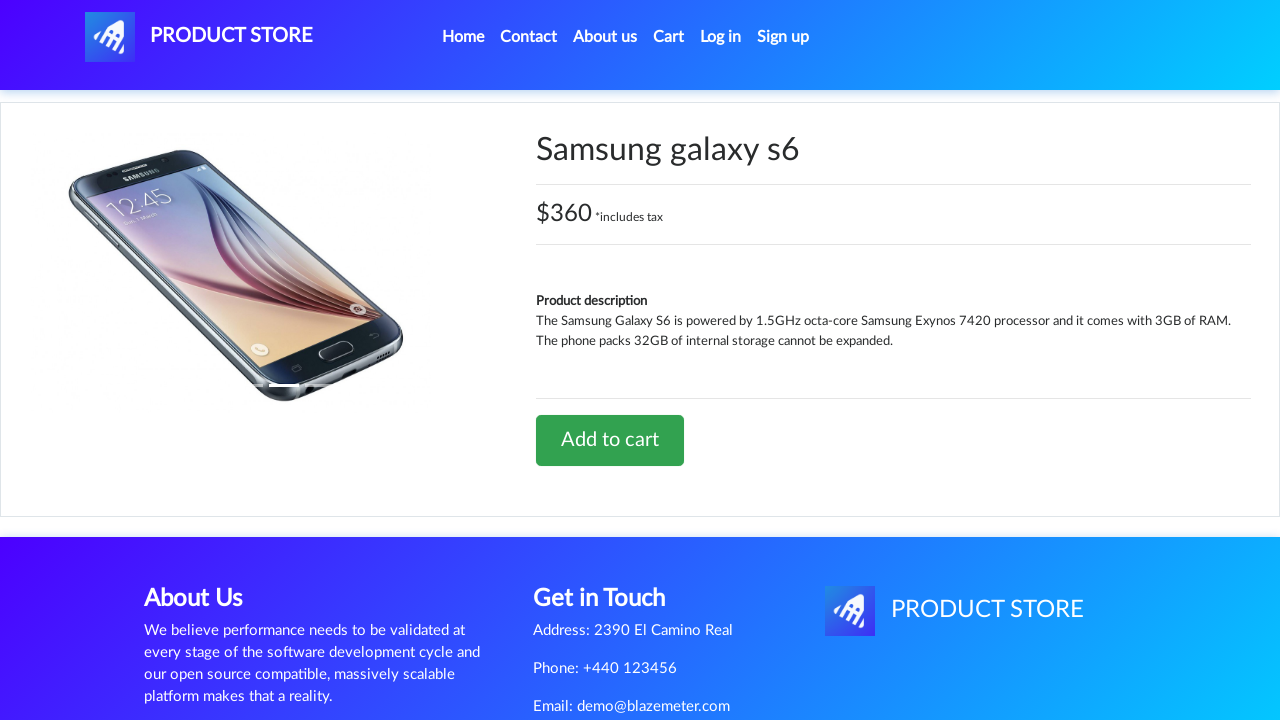

Accepted confirmation alert for adding product to cart
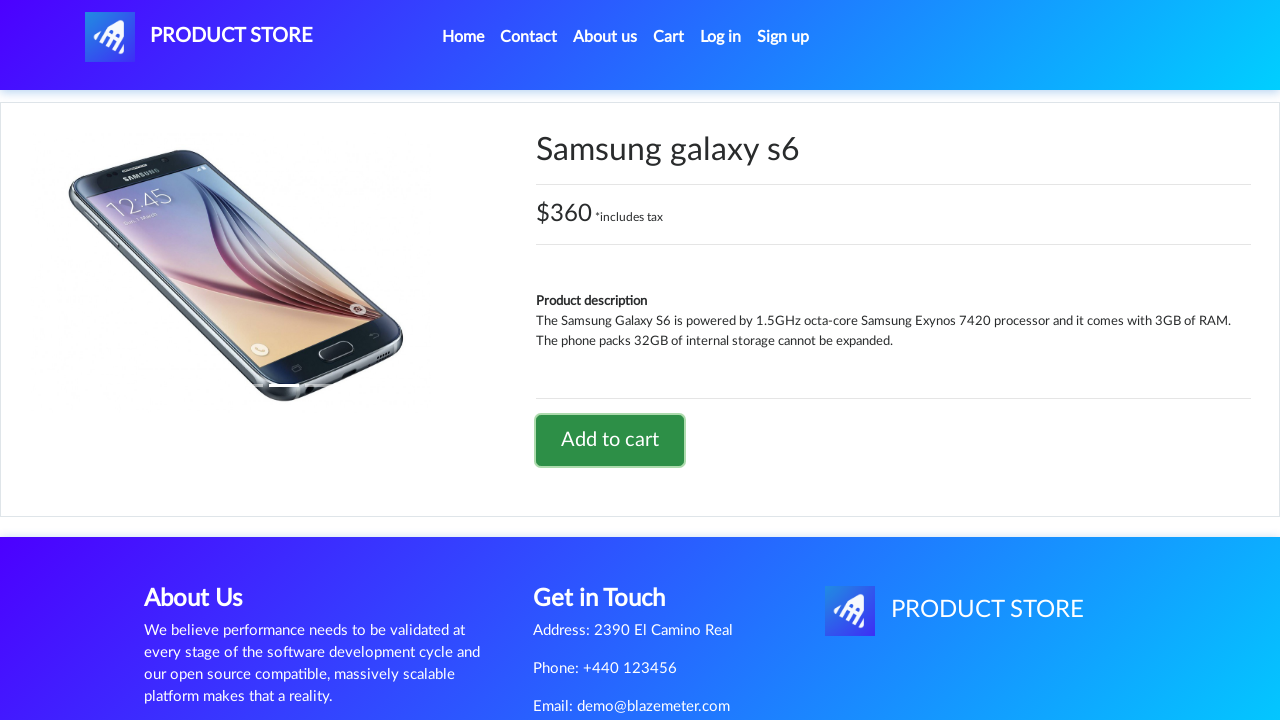

Navigated back to home page
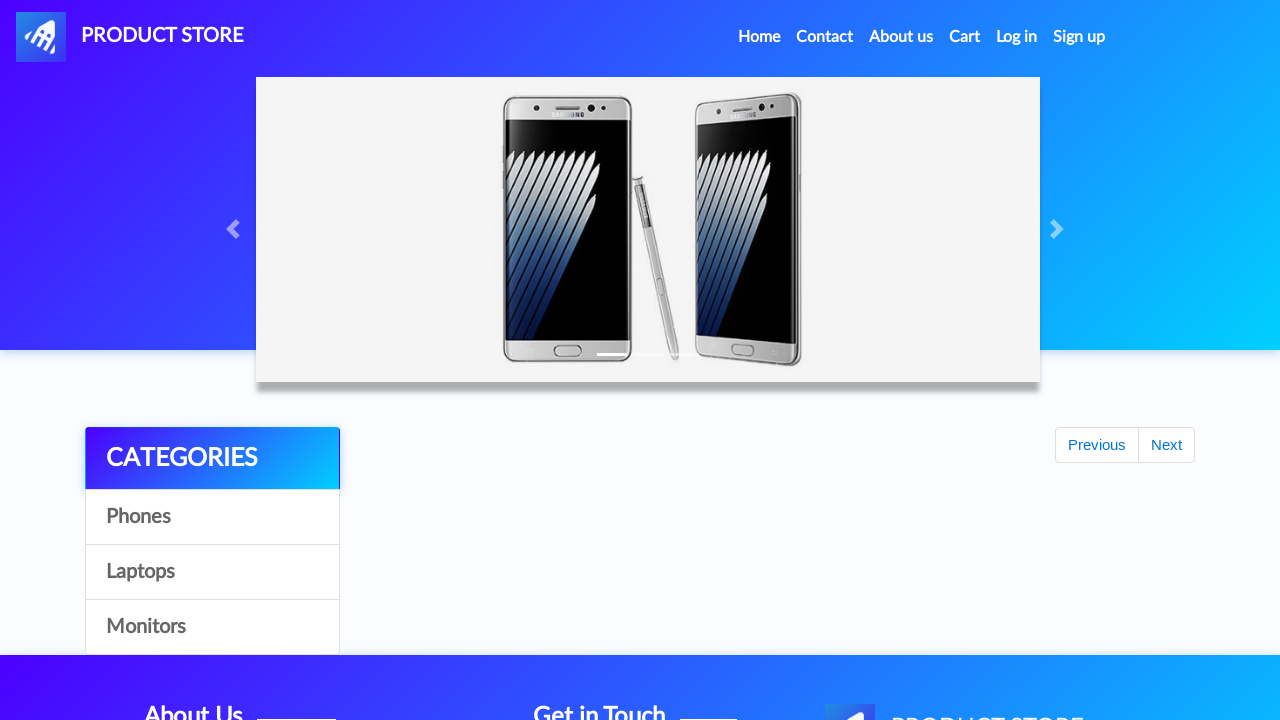

Clicked on Laptops category at (212, 572) on xpath=//a[text()='Laptops']
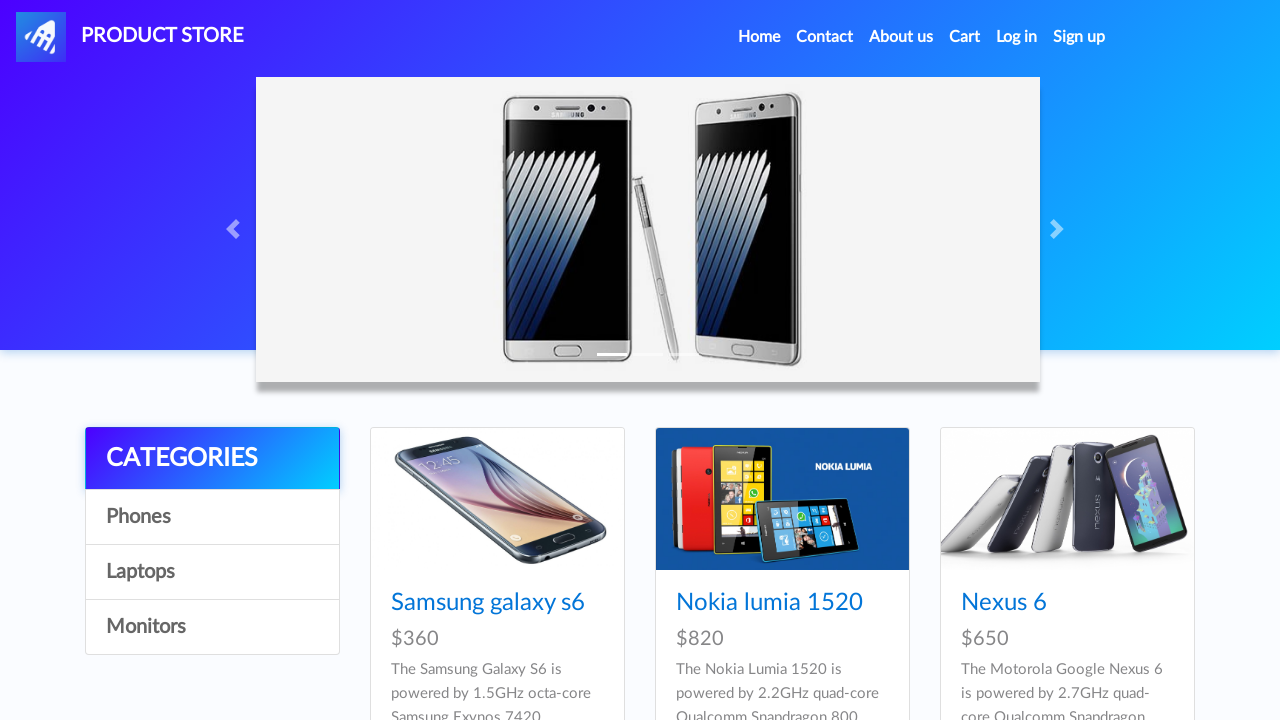

Waited for laptop products to load
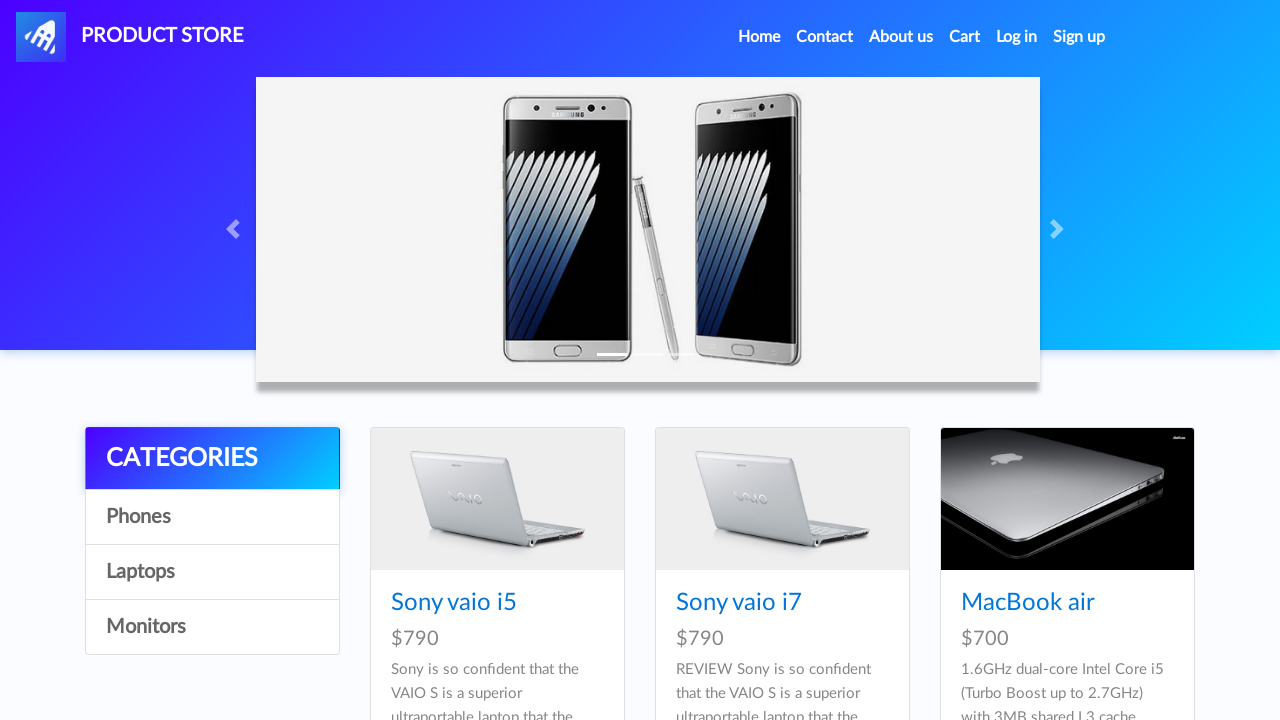

Clicked on Sony vaio i5 product at (454, 603) on xpath=//a[text()='Sony vaio i5']
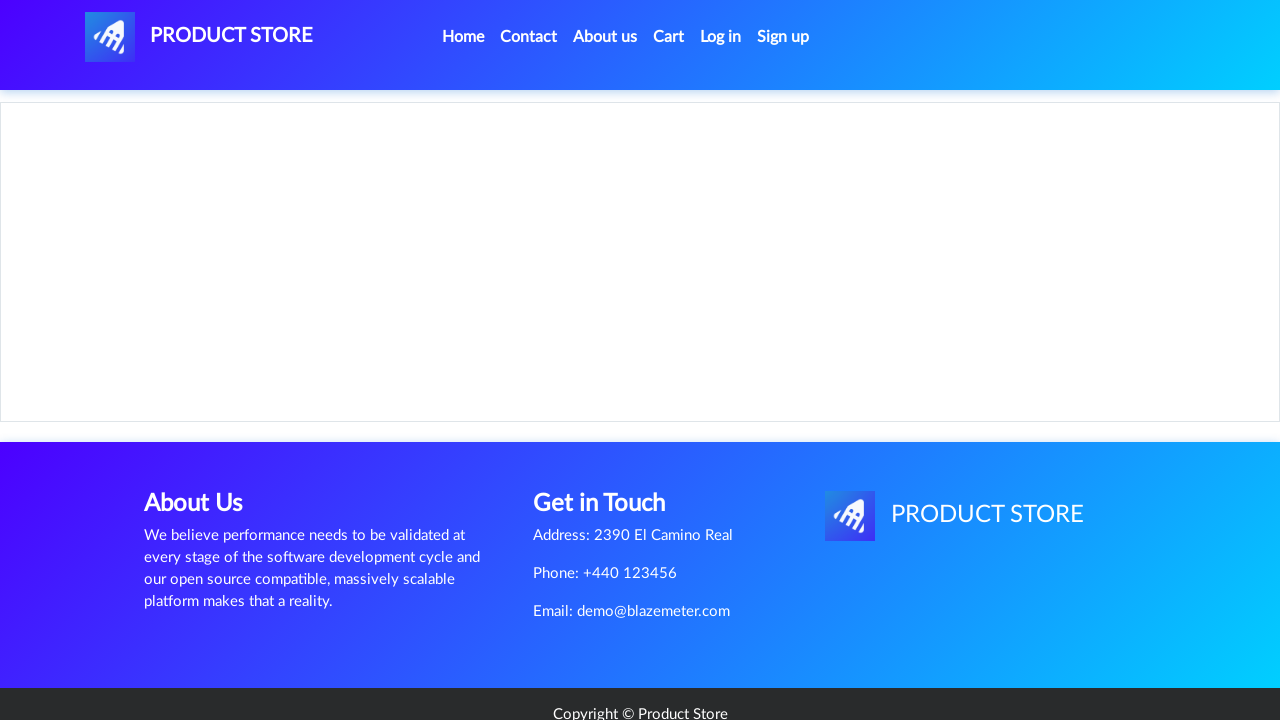

Sony vaio i5 product page loaded with Add to cart button
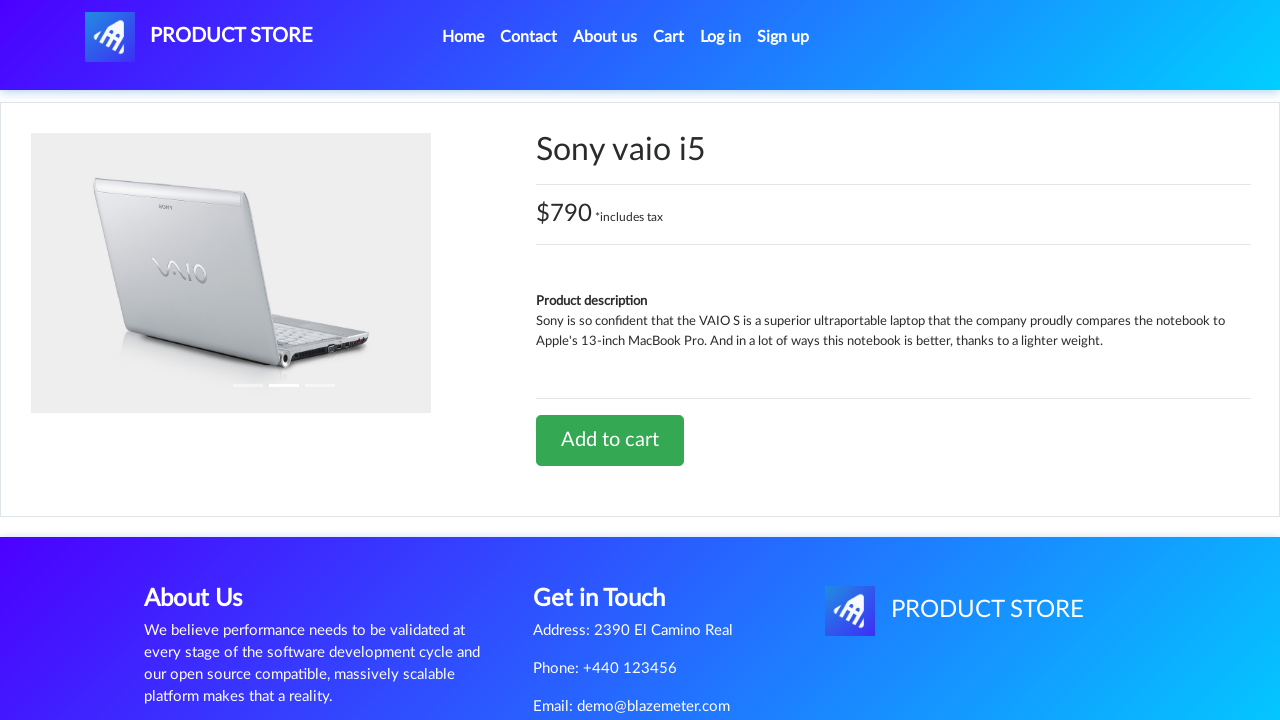

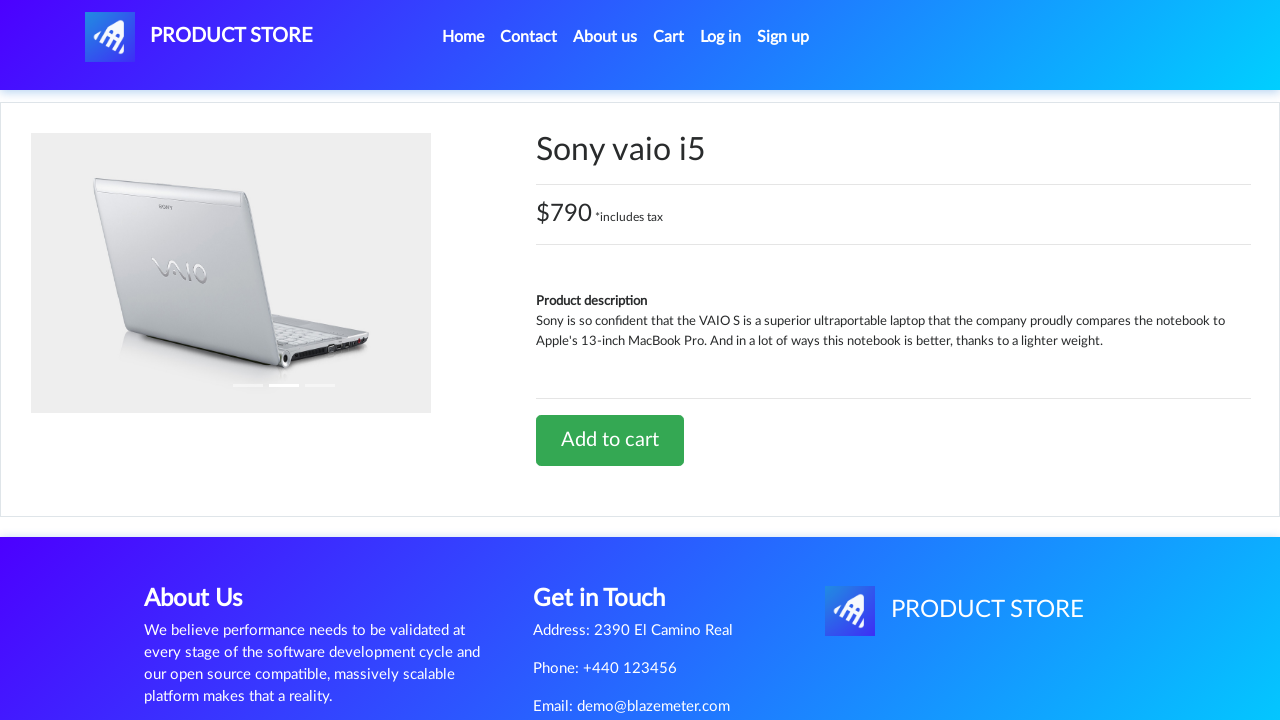